Navigates to a Korean community board (Clien) and scrolls down the page twice to load more content

Starting URL: https://www.clien.net/service/board/sold

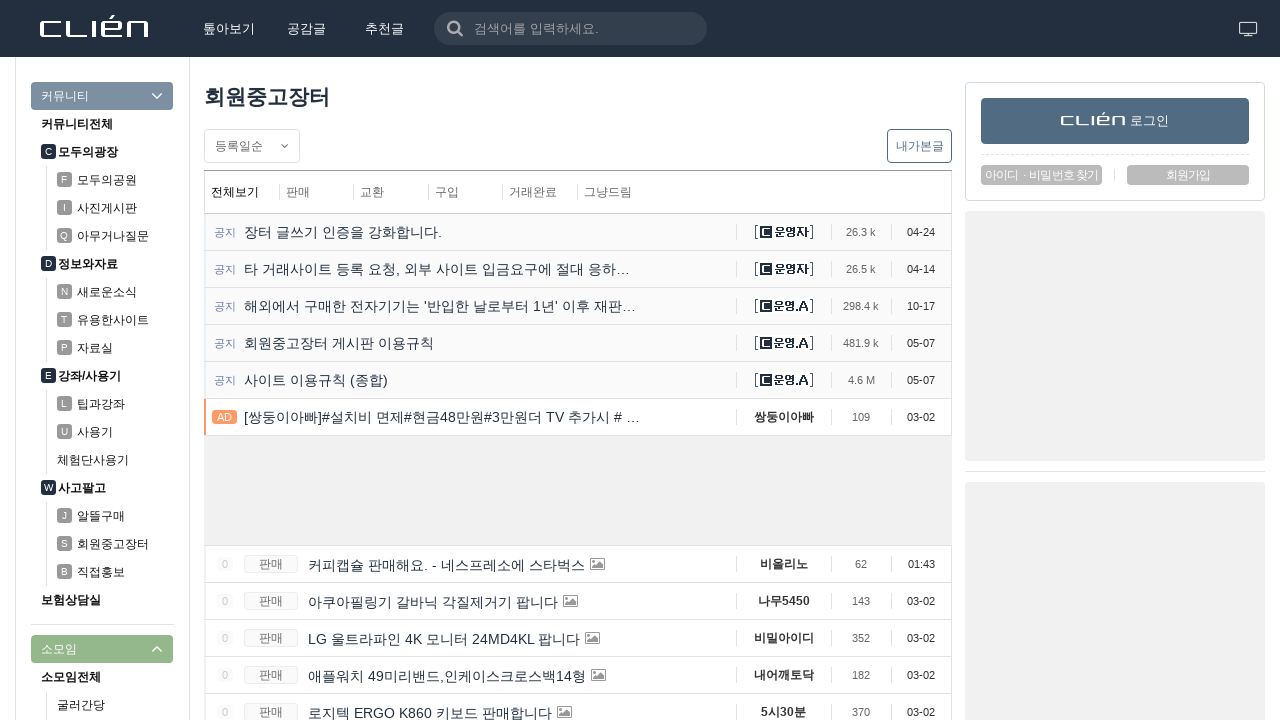

Navigated to Clien community board (sold items)
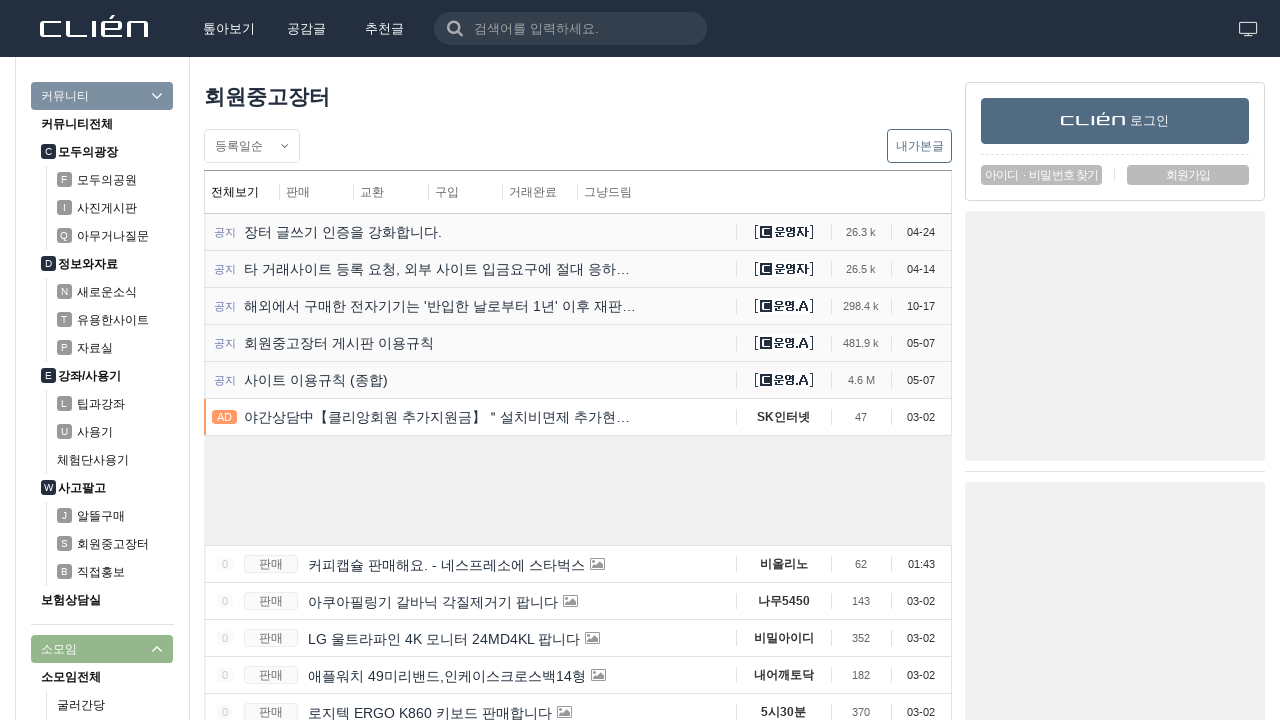

Scrolled to bottom of page using End key
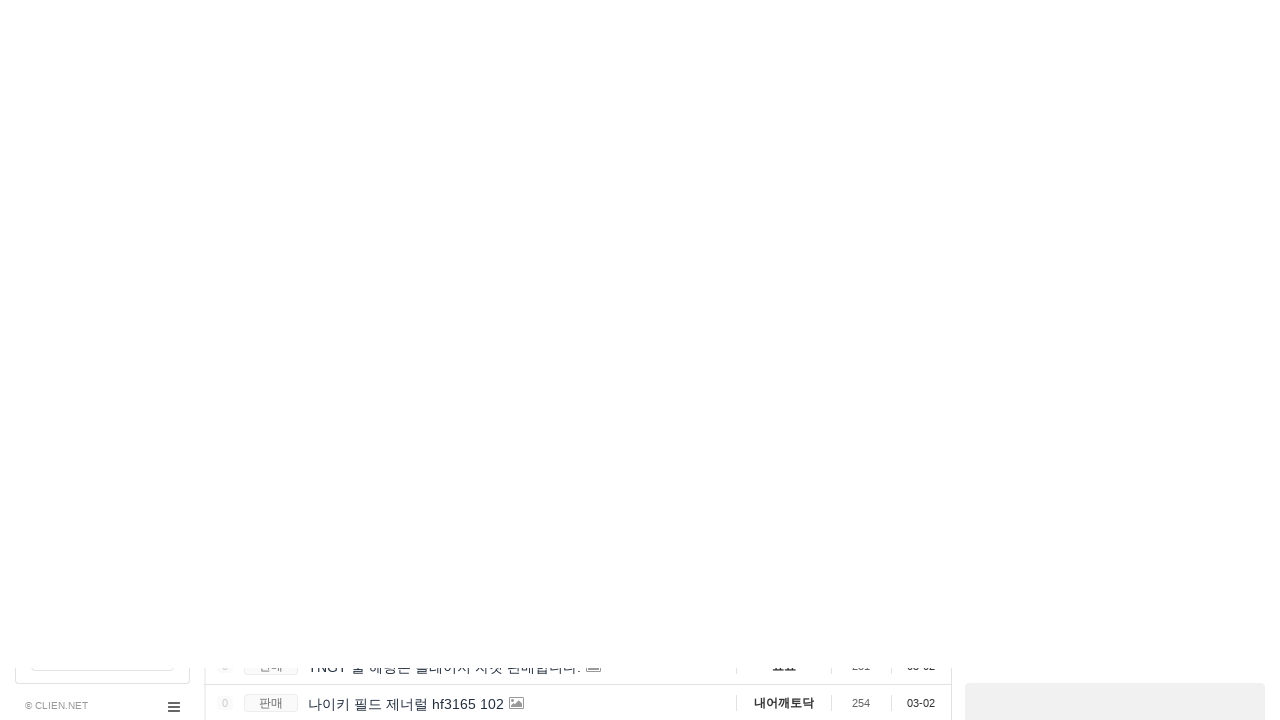

Waited 2 seconds for more content to load
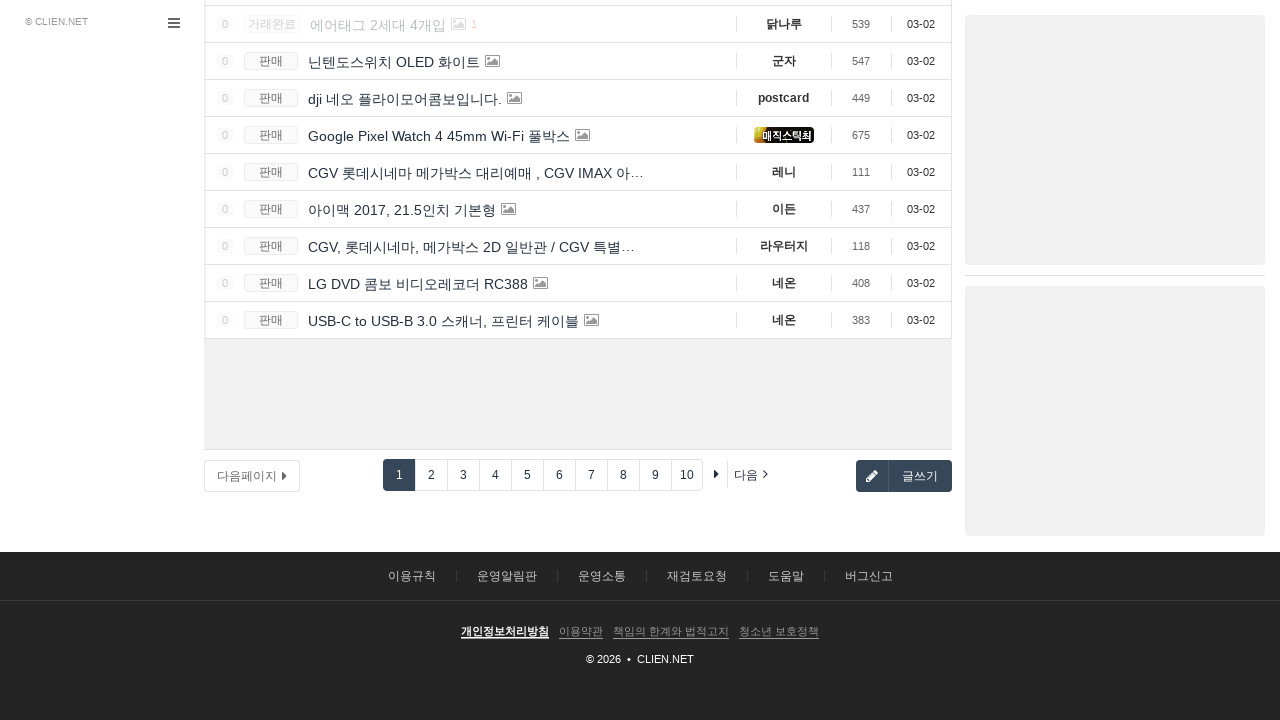

Scrolled to bottom of page using End key
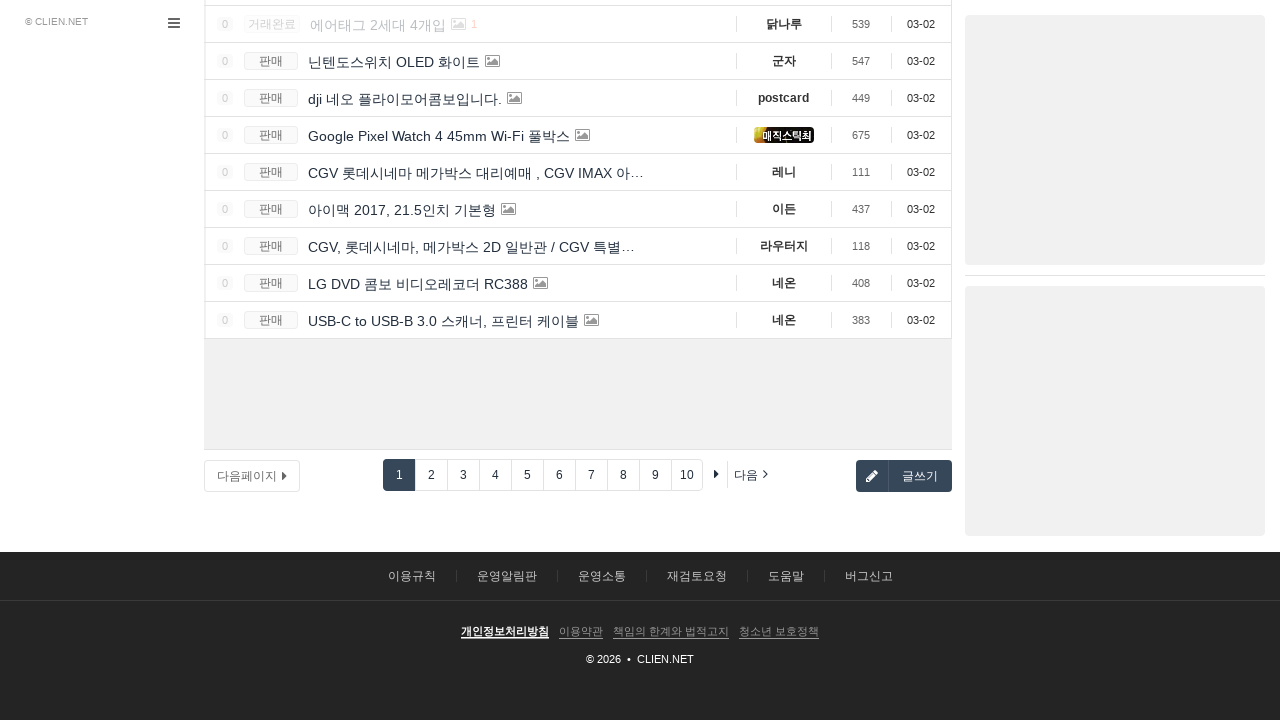

Waited 2 seconds for more content to load
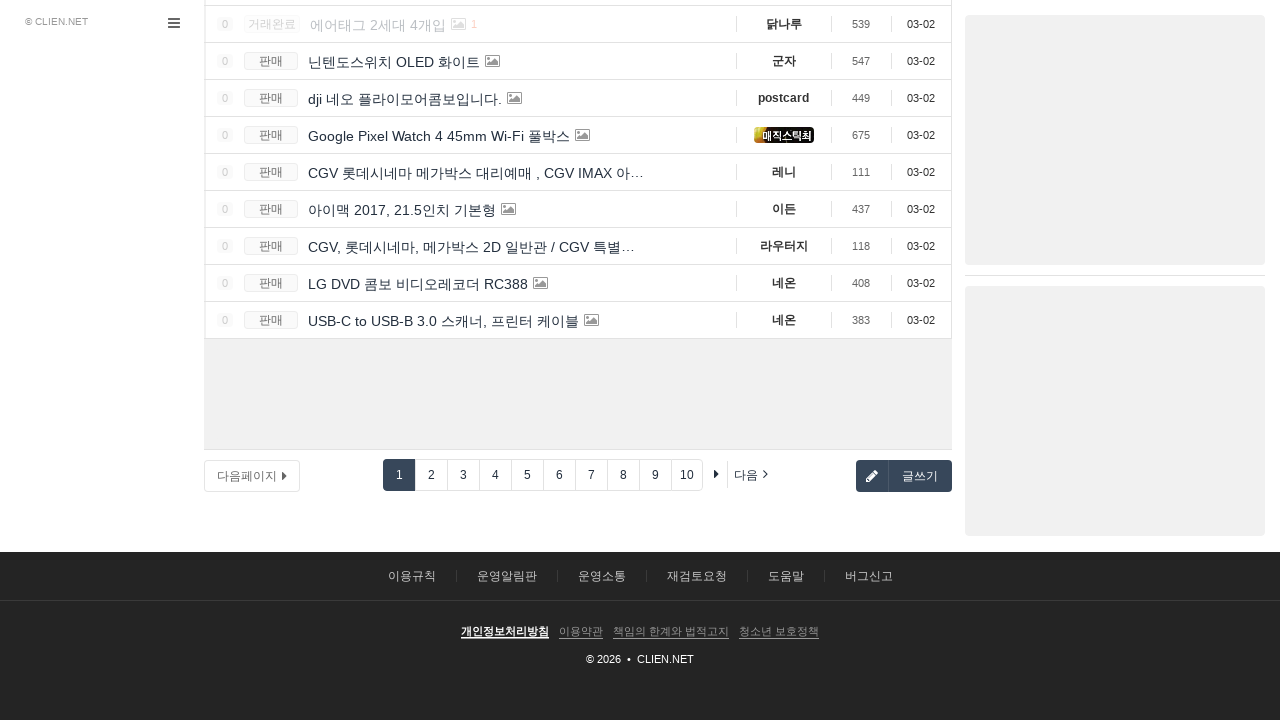

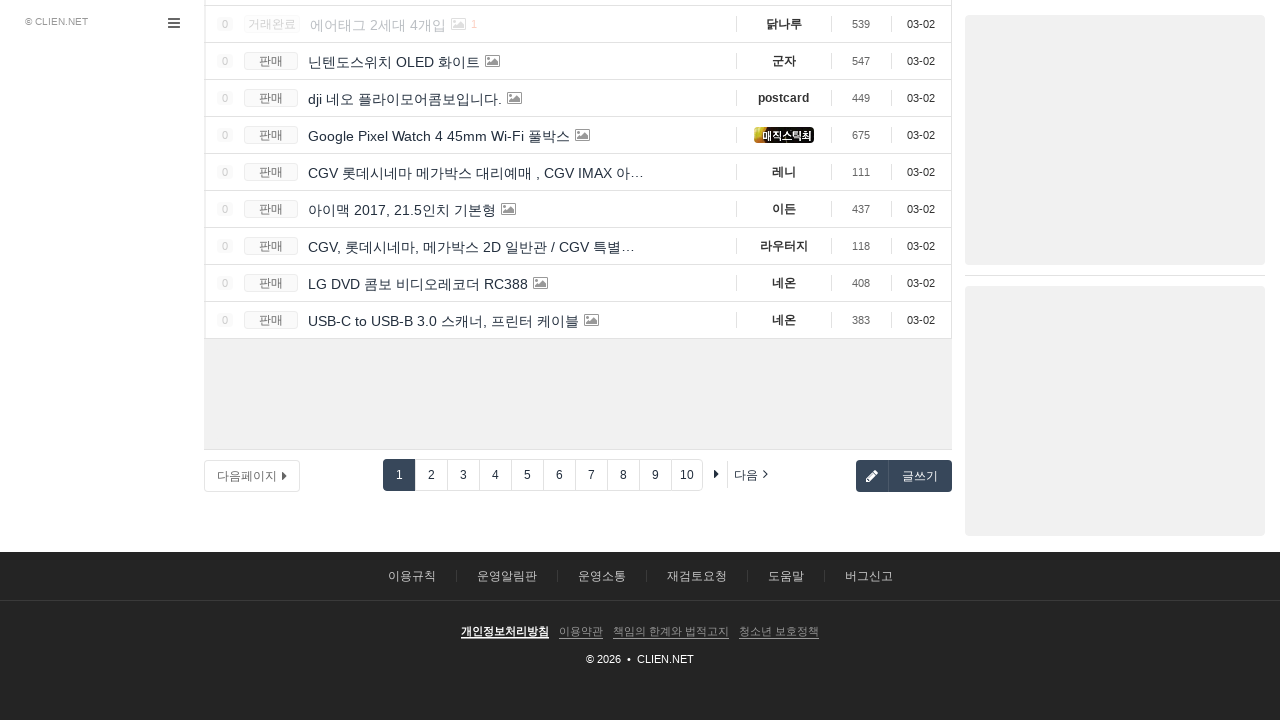